Tests adding a new record to a web table by clicking the add button, filling out a form with user information, and submitting it

Starting URL: https://demoqa.com/webtables

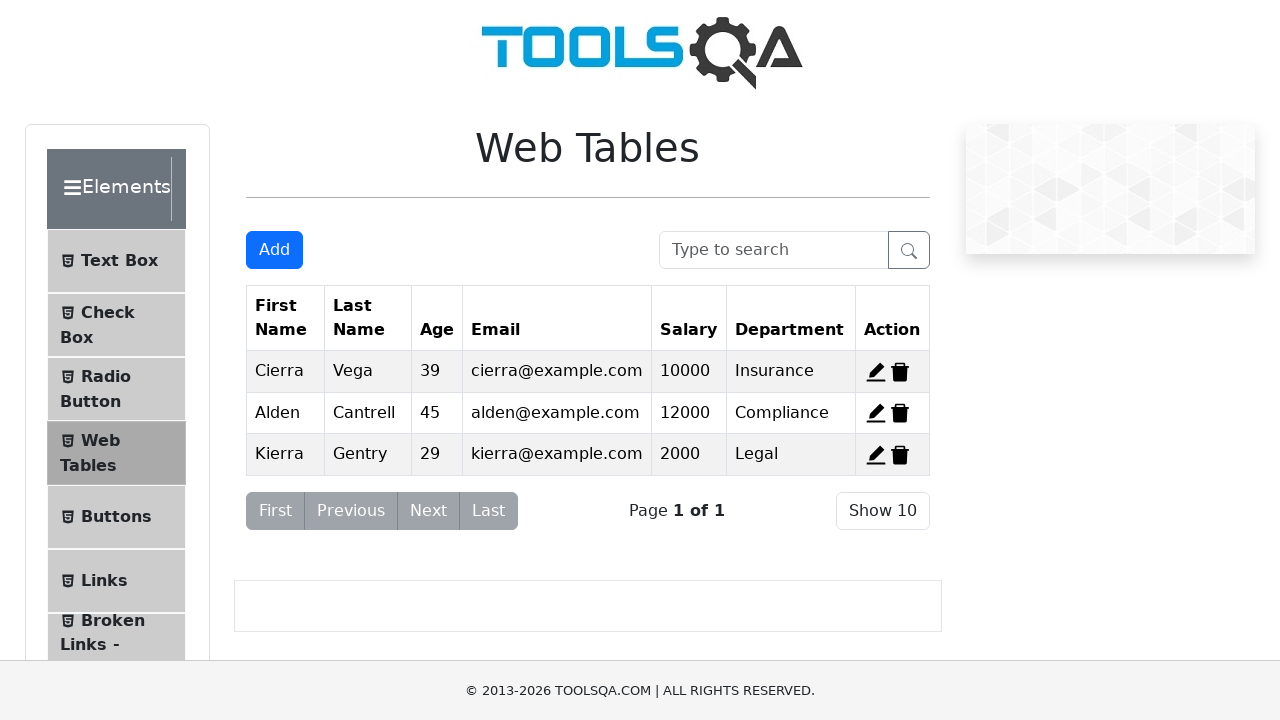

Clicked Add button to open new record form at (274, 250) on #addNewRecordButton
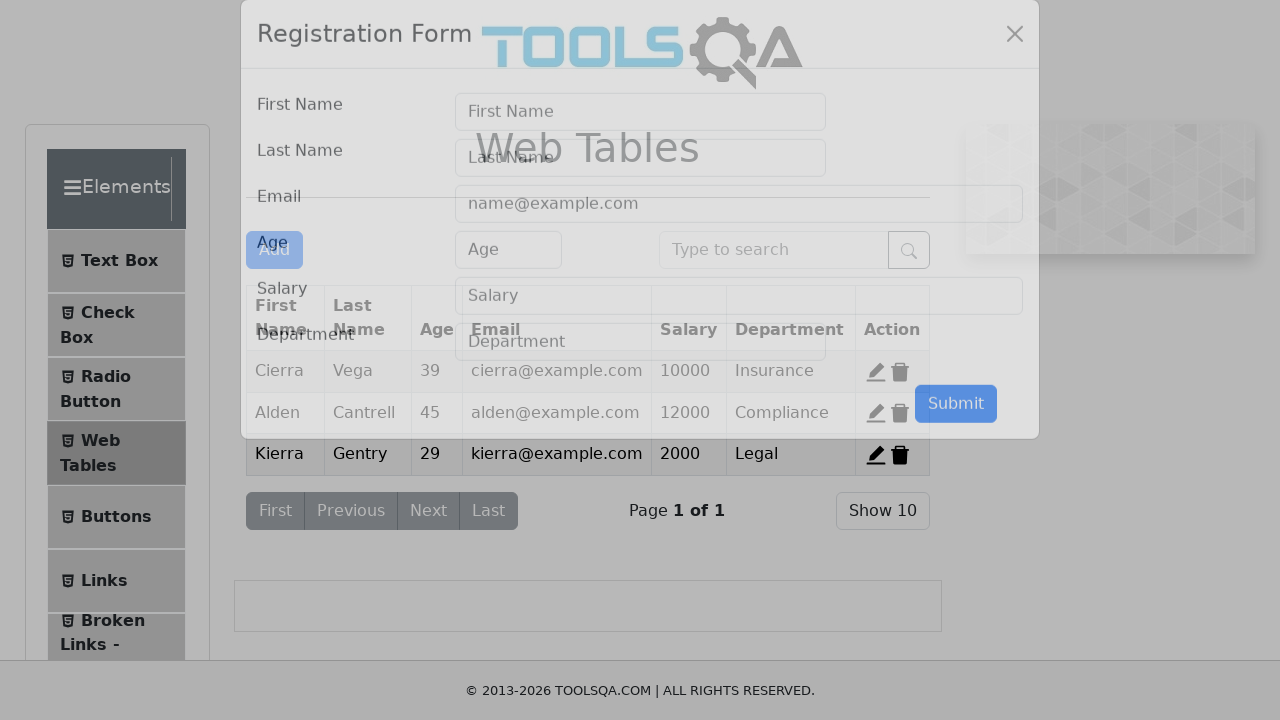

Filled first name field with 'Ion' on #firstName
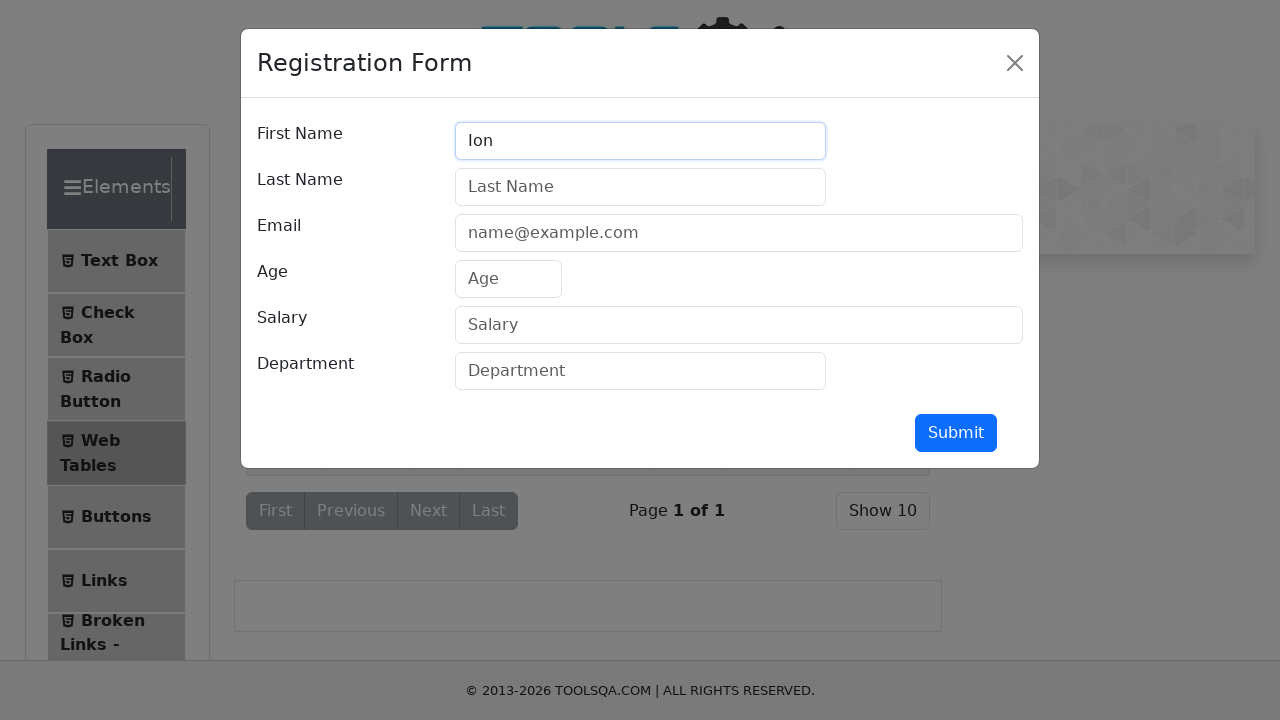

Filled last name field with 'Curmei' on #lastName
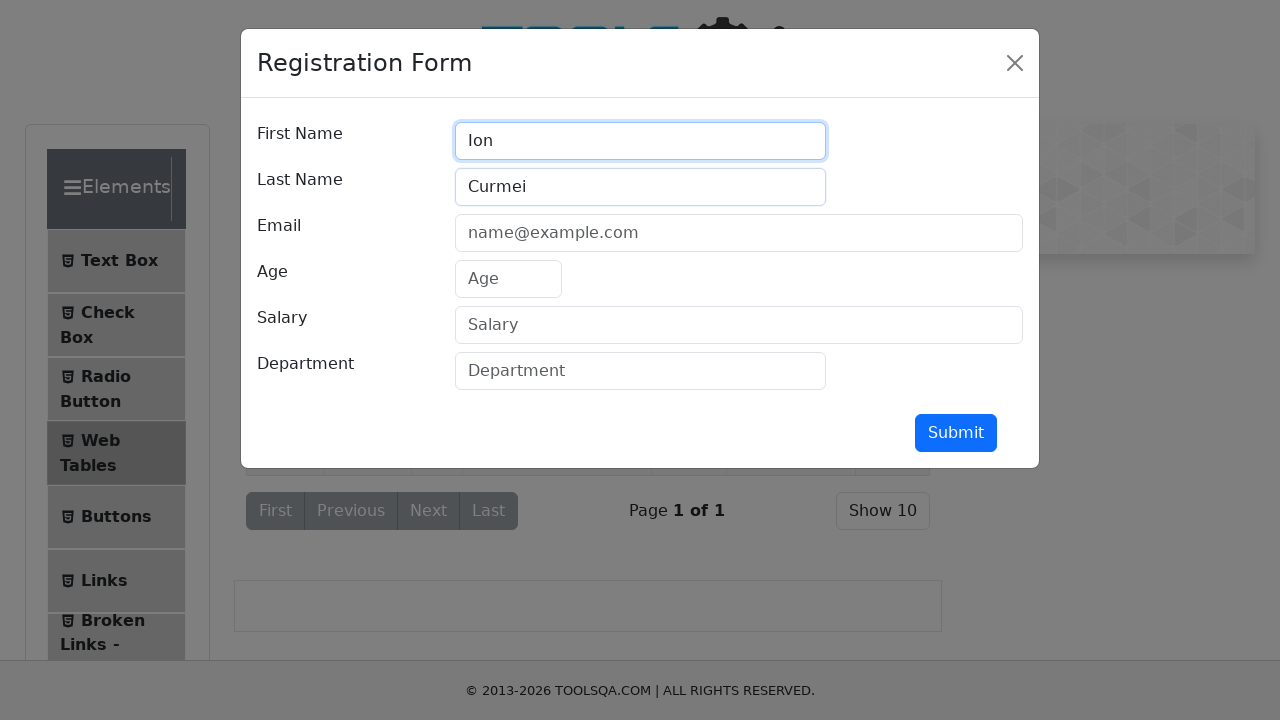

Filled email field with 'asfkk@gmail.com' on #userEmail
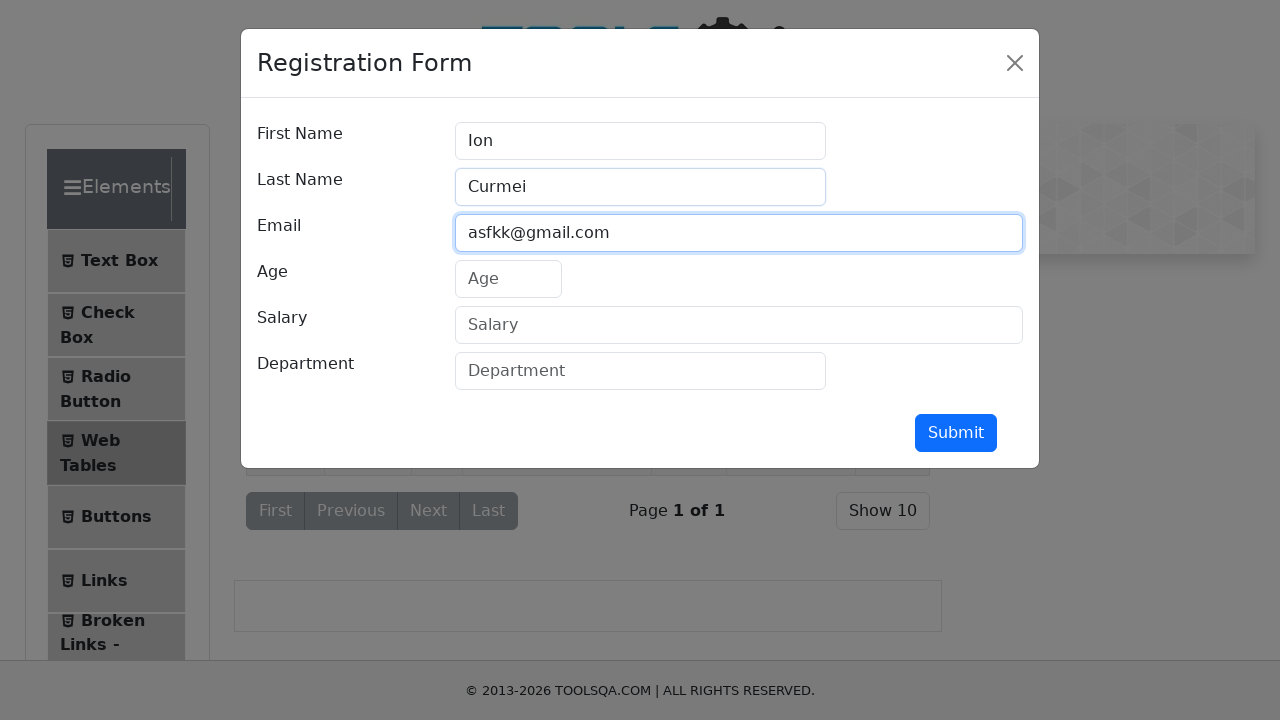

Filled age field with '30' on #age
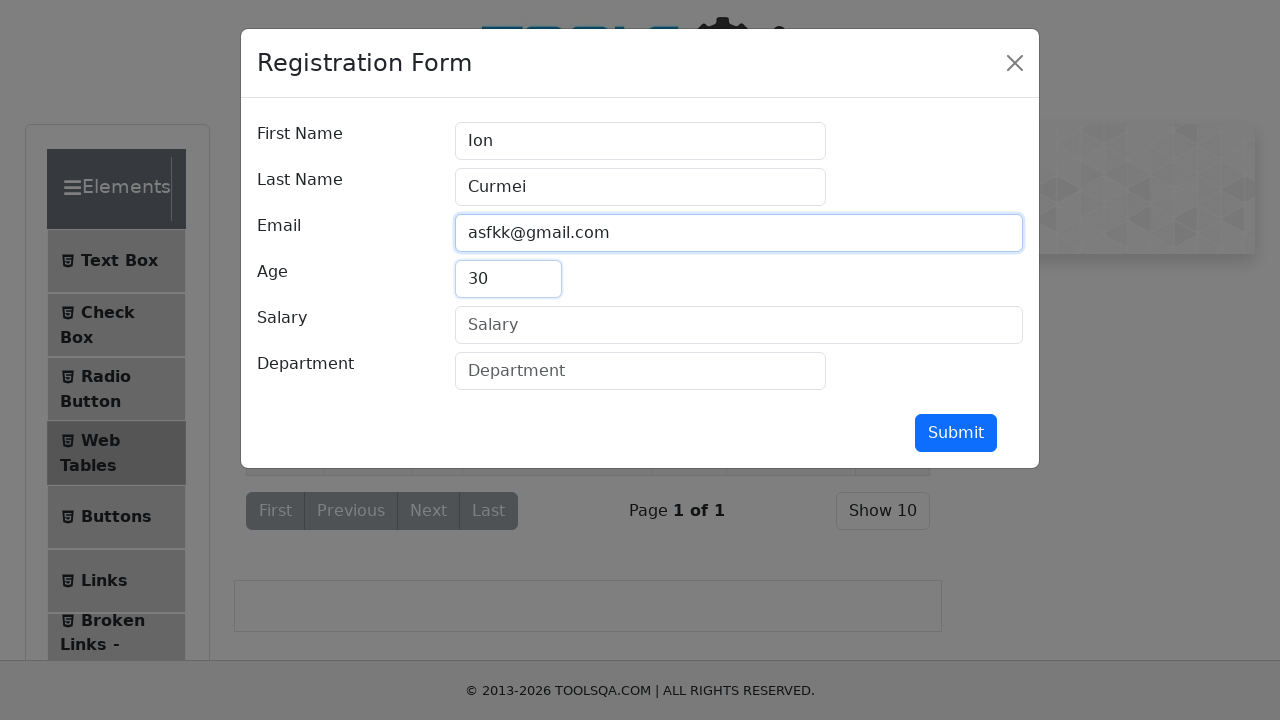

Filled salary field with '25000' on #salary
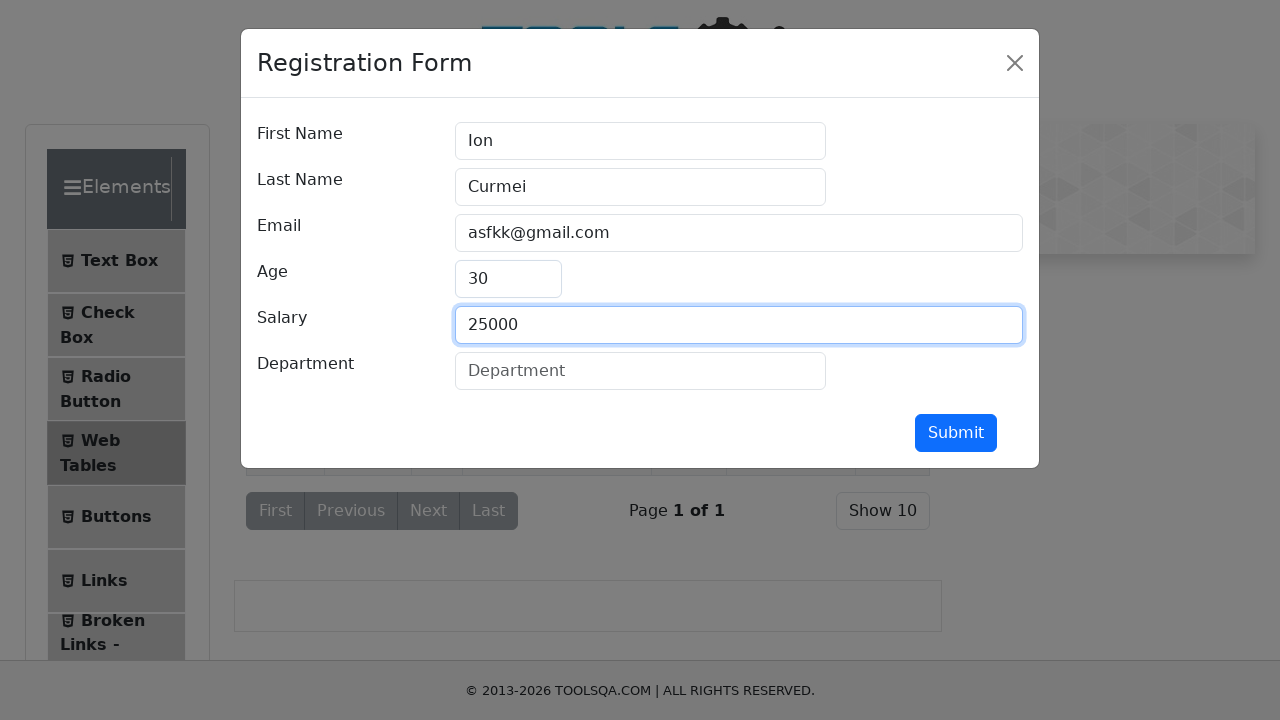

Filled department field with 'Software Testing' on #department
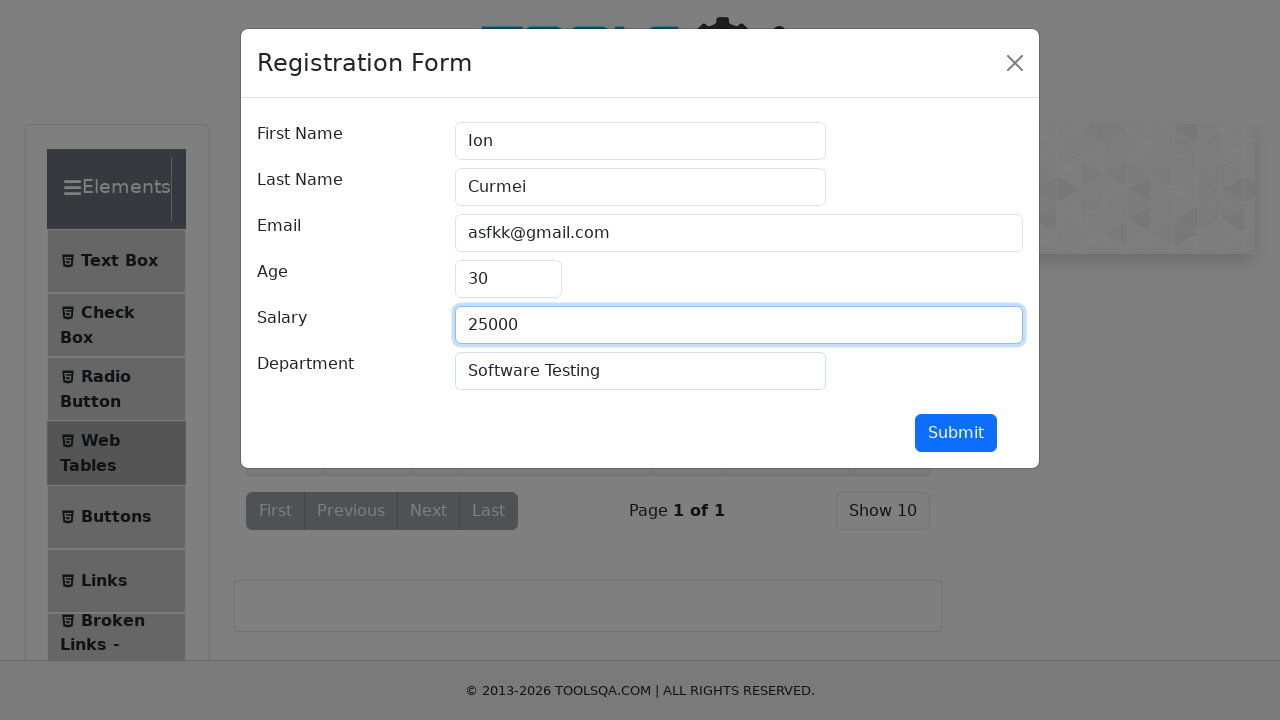

Clicked submit button to add new record at (956, 433) on #submit
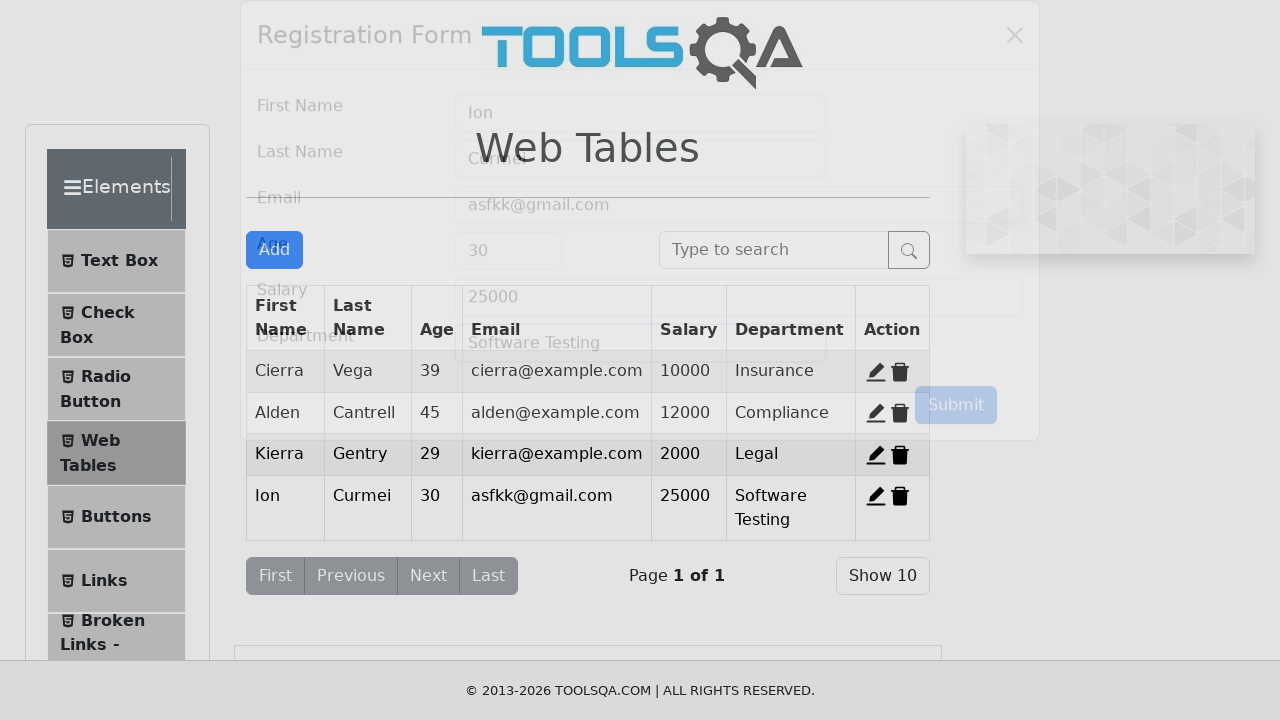

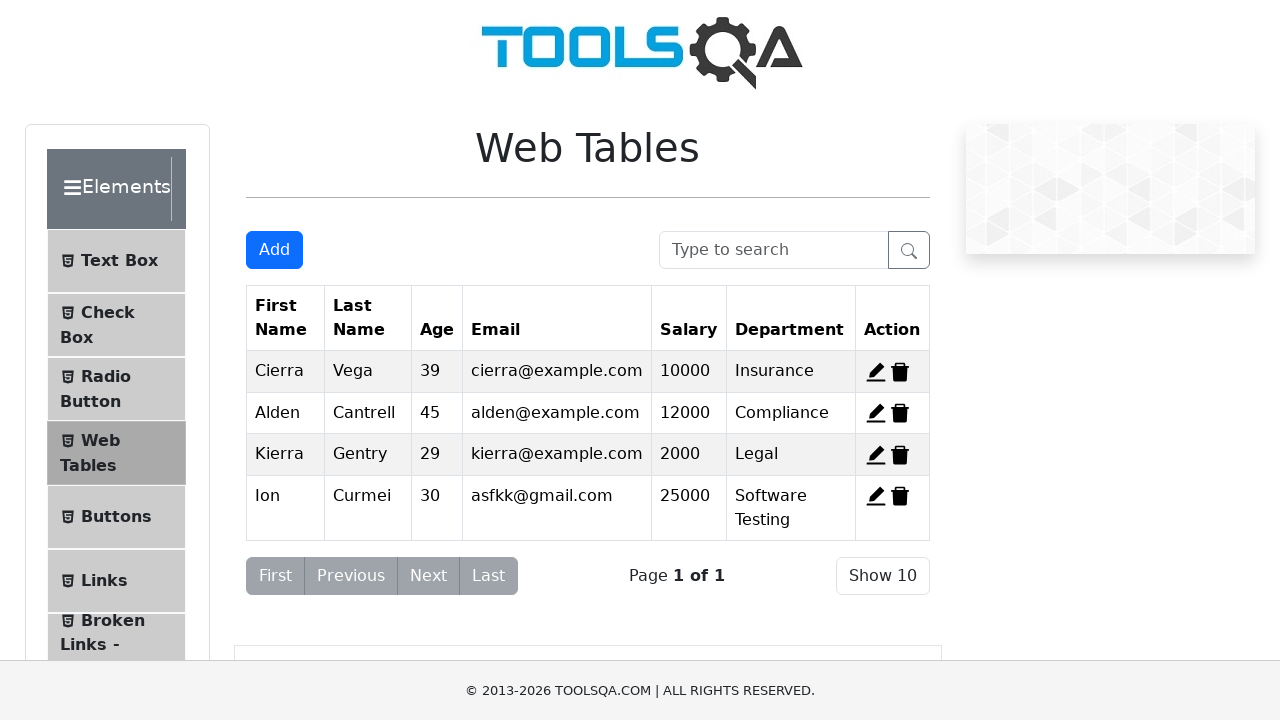